Tests mouse hover functionality by hovering over a button to reveal a submenu, then clicking the reload option

Starting URL: https://www.rahulshettyacademy.com/AutomationPractice

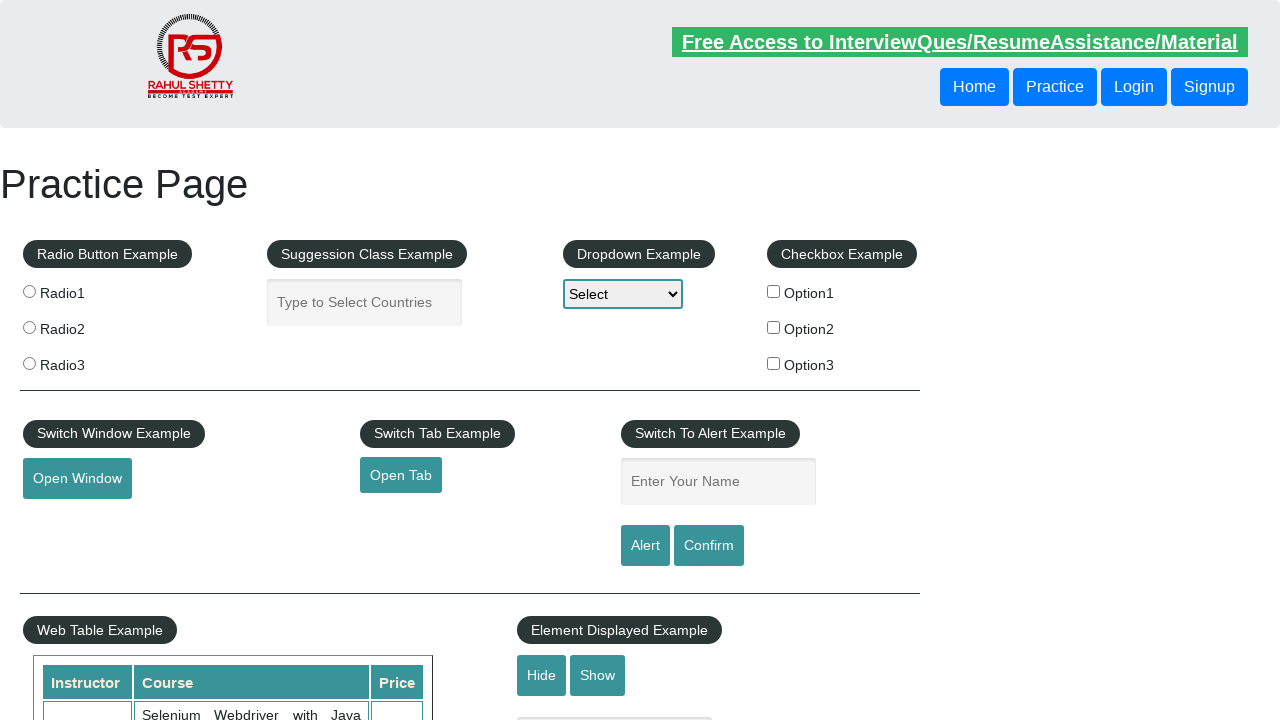

Navigated to AutomationPractice page
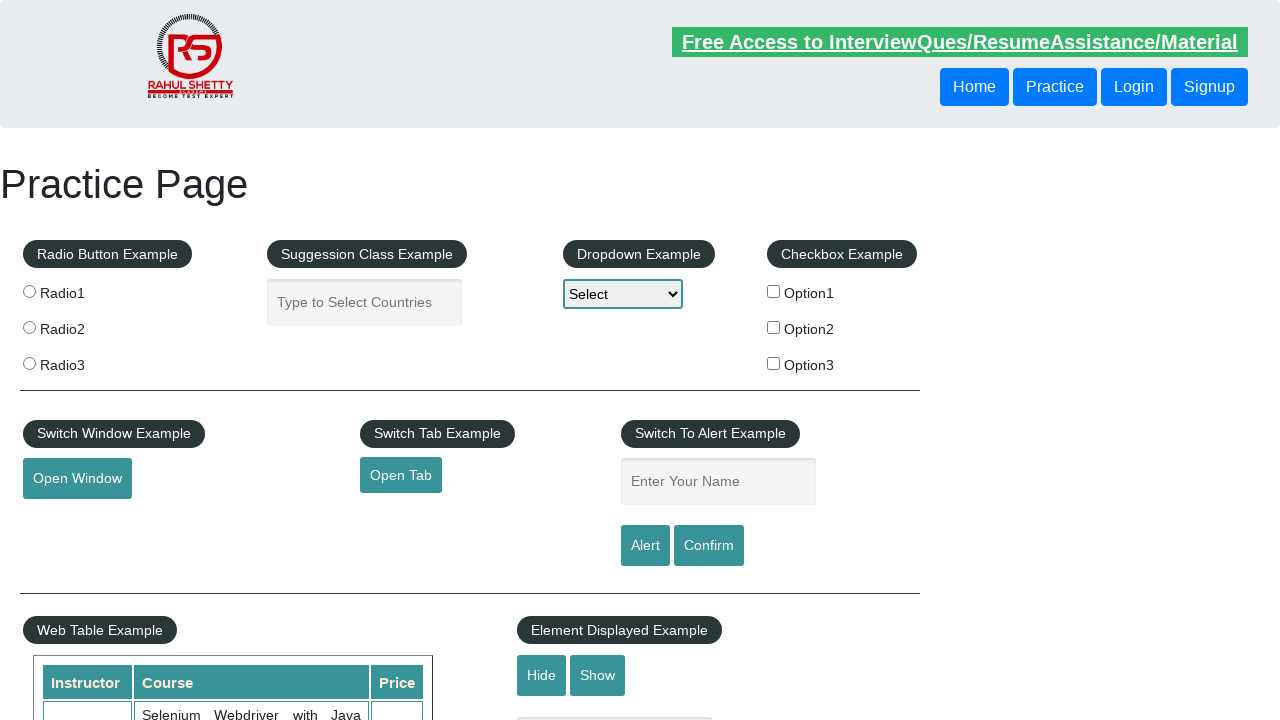

Hovered over Mouse Hover button to reveal submenu at (83, 361) on xpath=//button[normalize-space()='Mouse Hover']
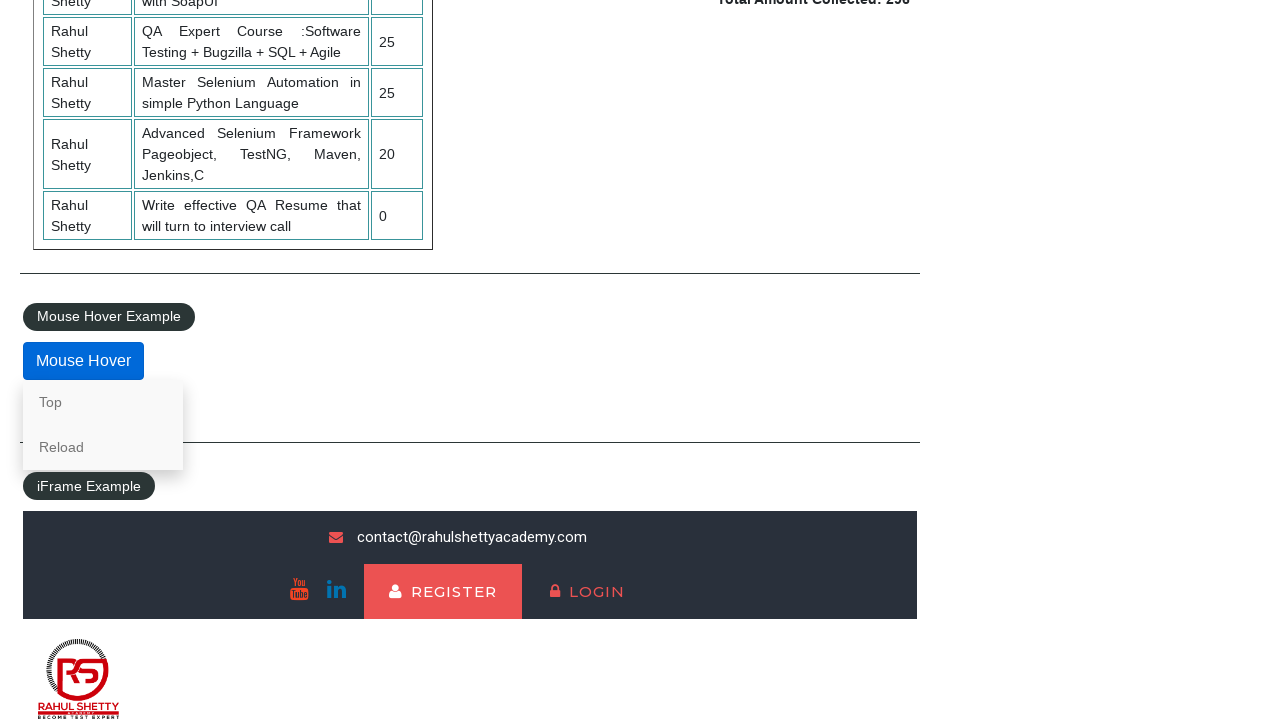

Clicked Reload option from submenu at (103, 447) on xpath=//a[normalize-space()='Reload']
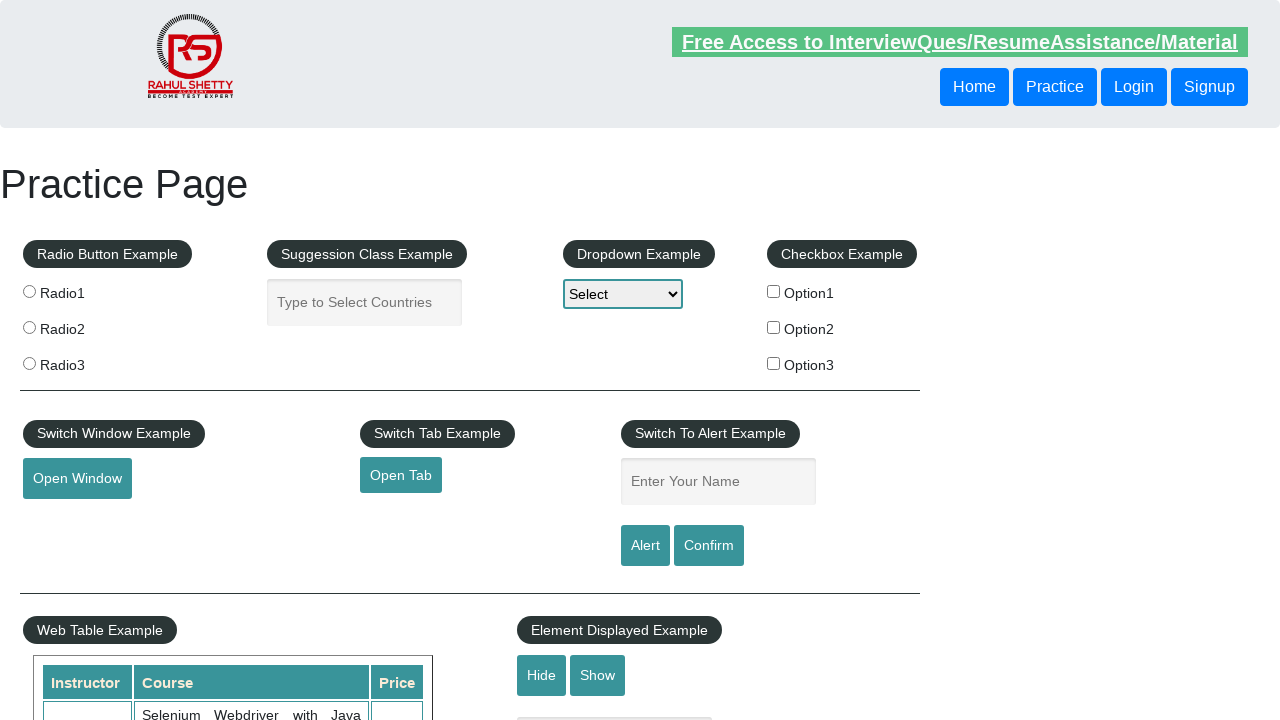

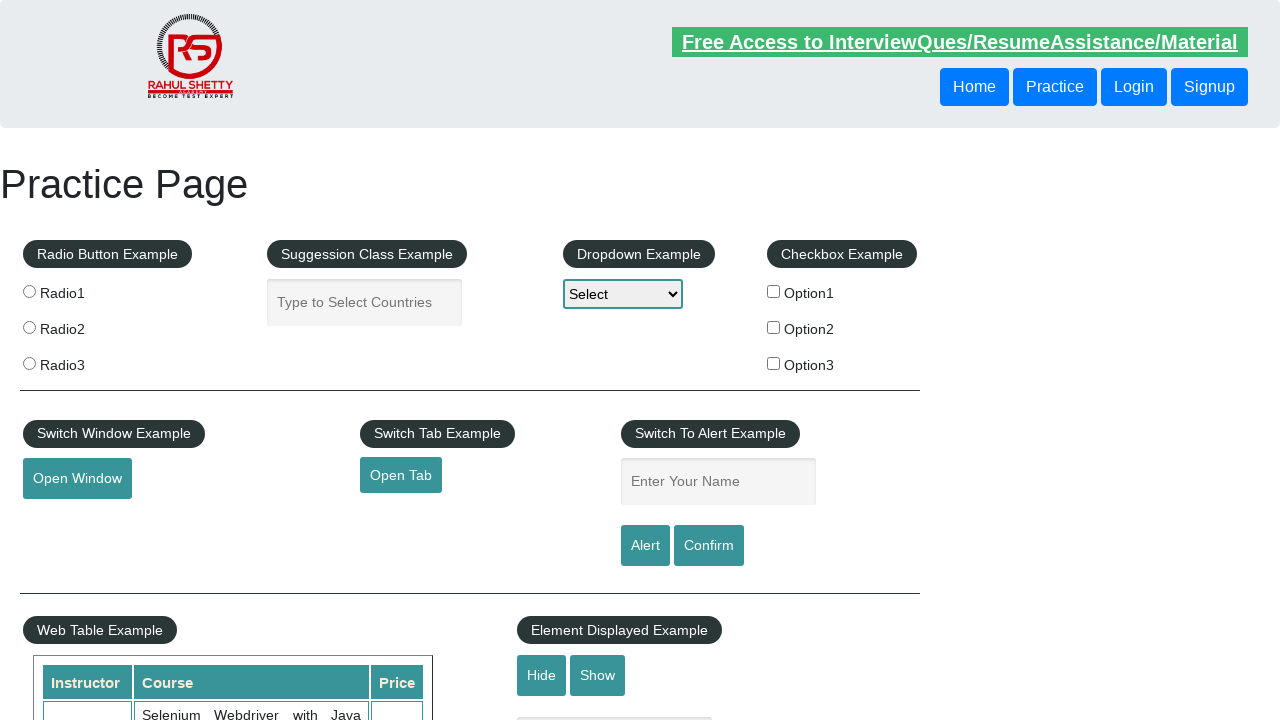